Tests JavaScript alert handling by clicking the alert button and accepting the dialog

Starting URL: https://rahulshettyacademy.com/AutomationPractice/

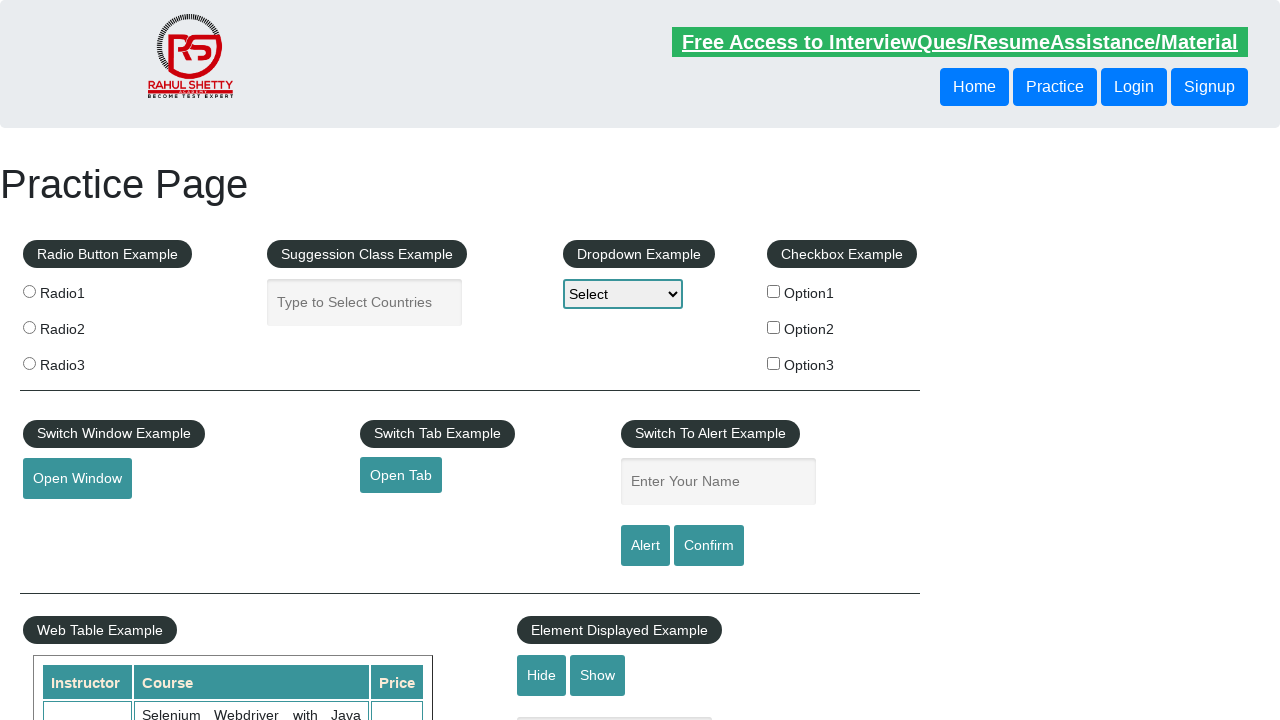

Set up alert dialog handler to accept dialogs
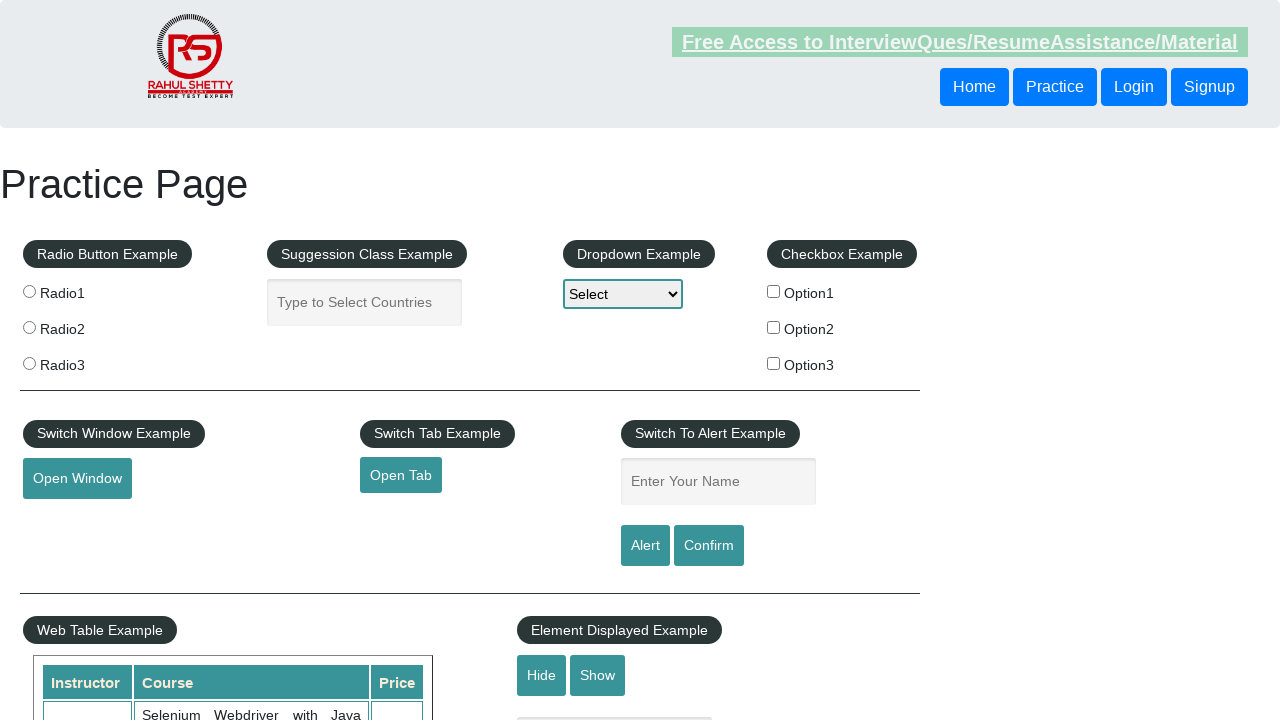

Clicked the alert button at (645, 546) on #alertbtn
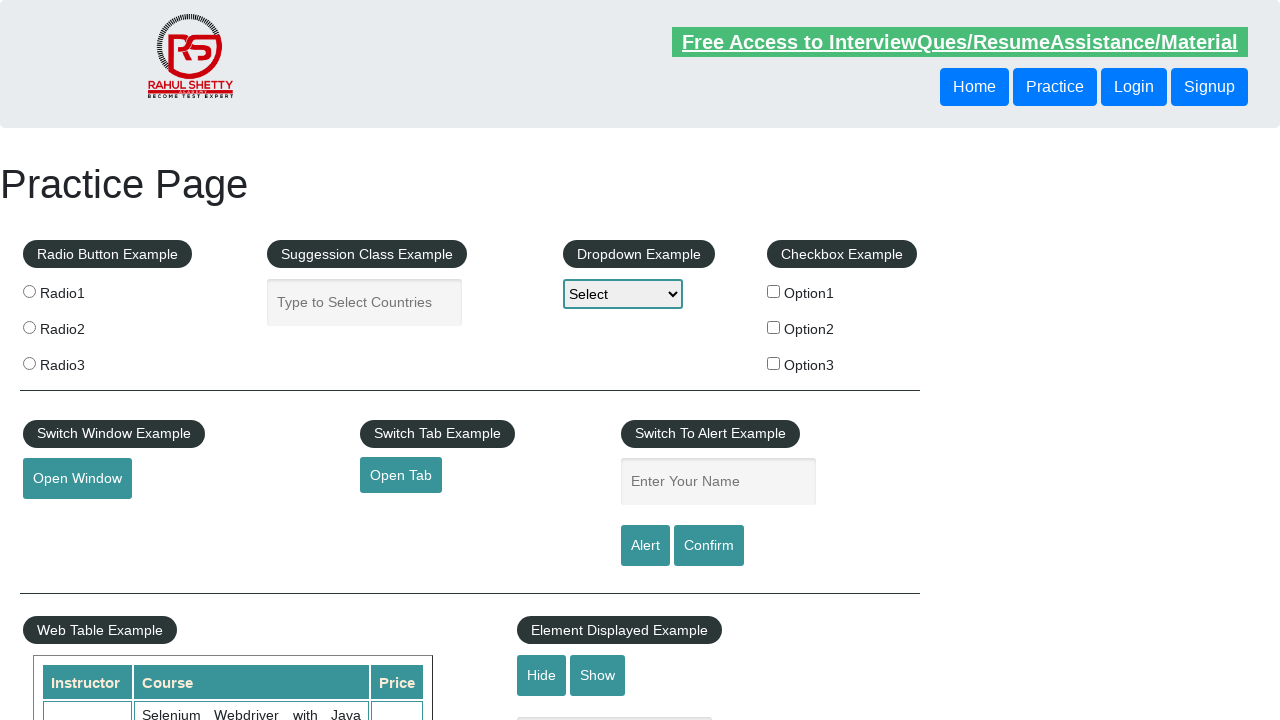

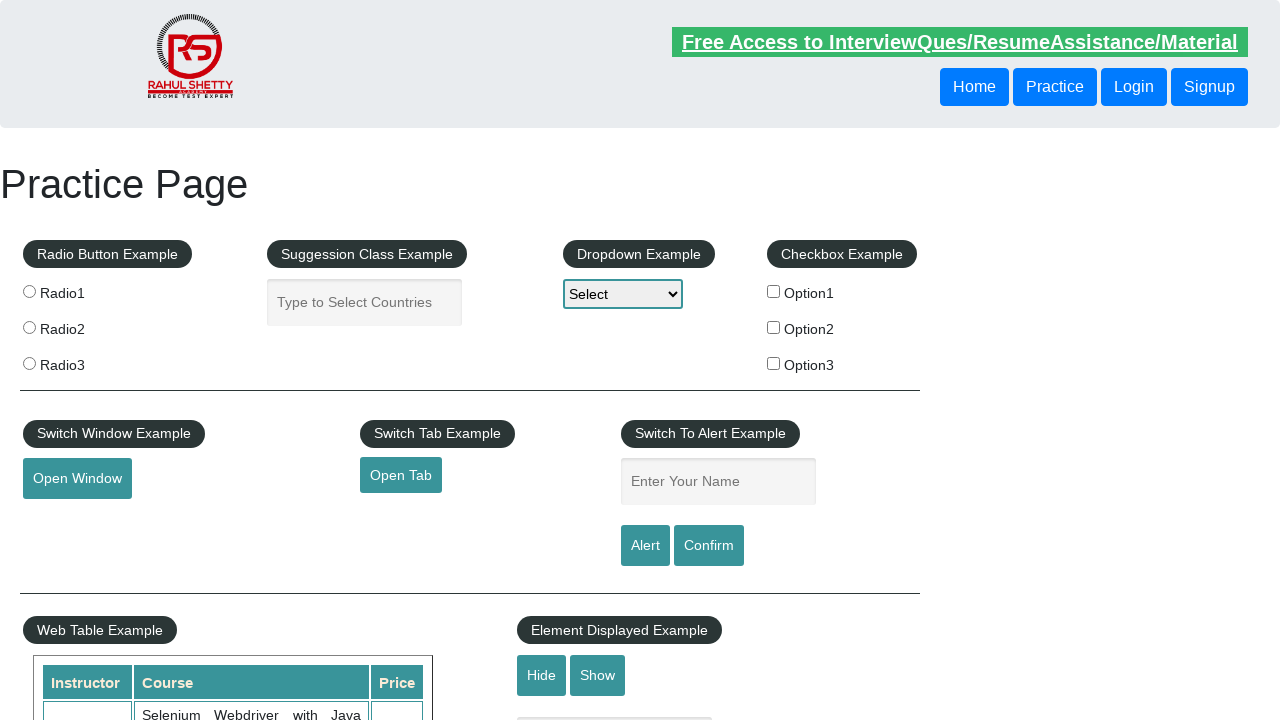